Tests checkbox handling by unchecking the second checkbox if it's selected, and checking the first checkbox if it's enabled

Starting URL: https://the-internet.herokuapp.com/checkboxes

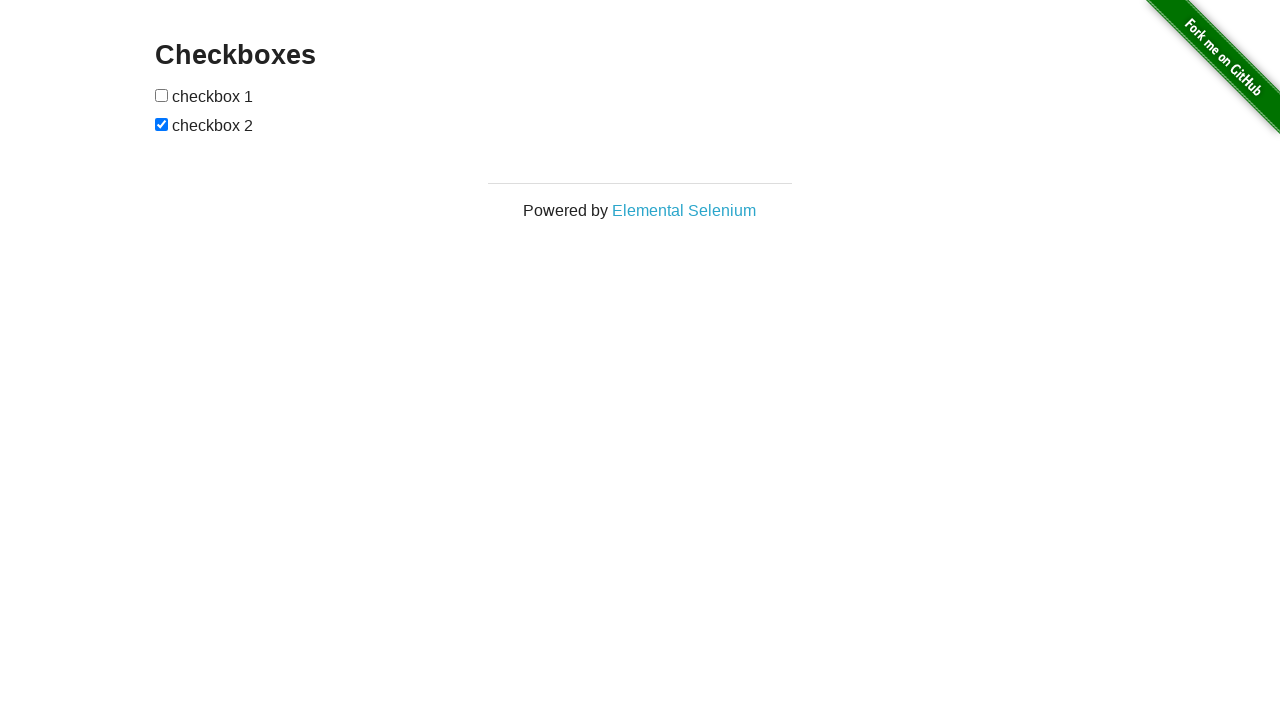

Navigated to checkbox handling test page
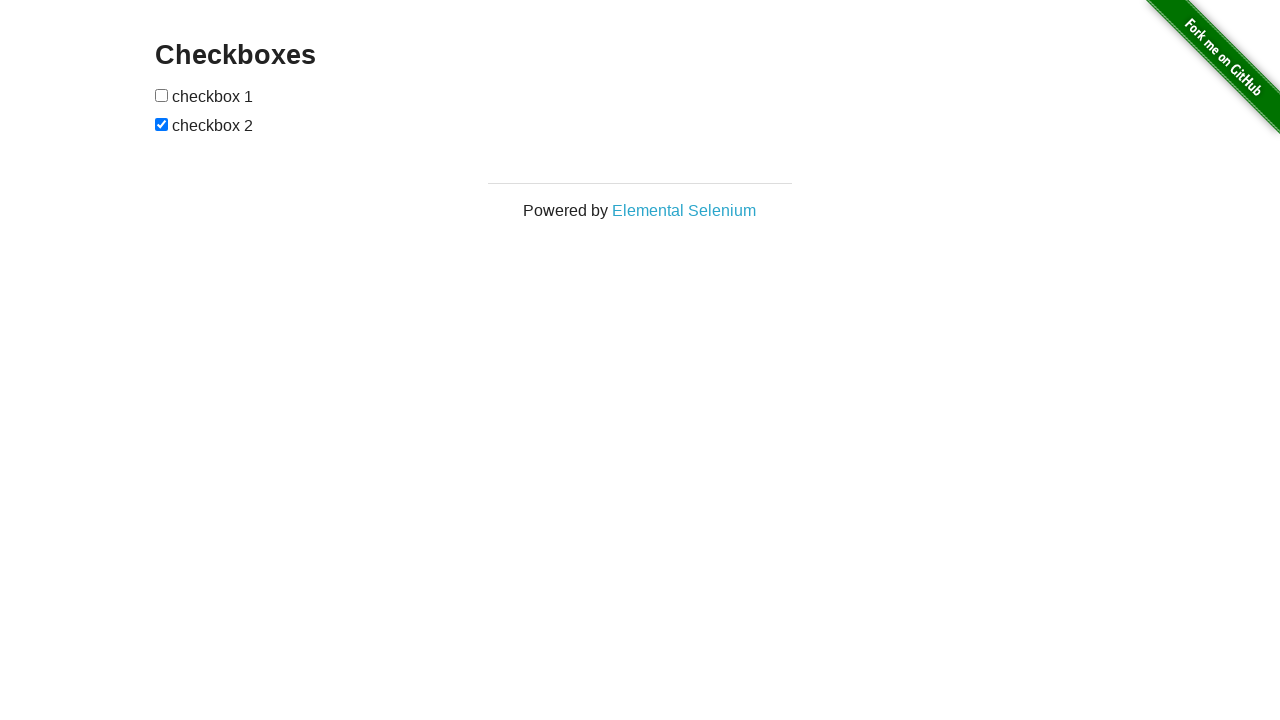

Located second checkbox element
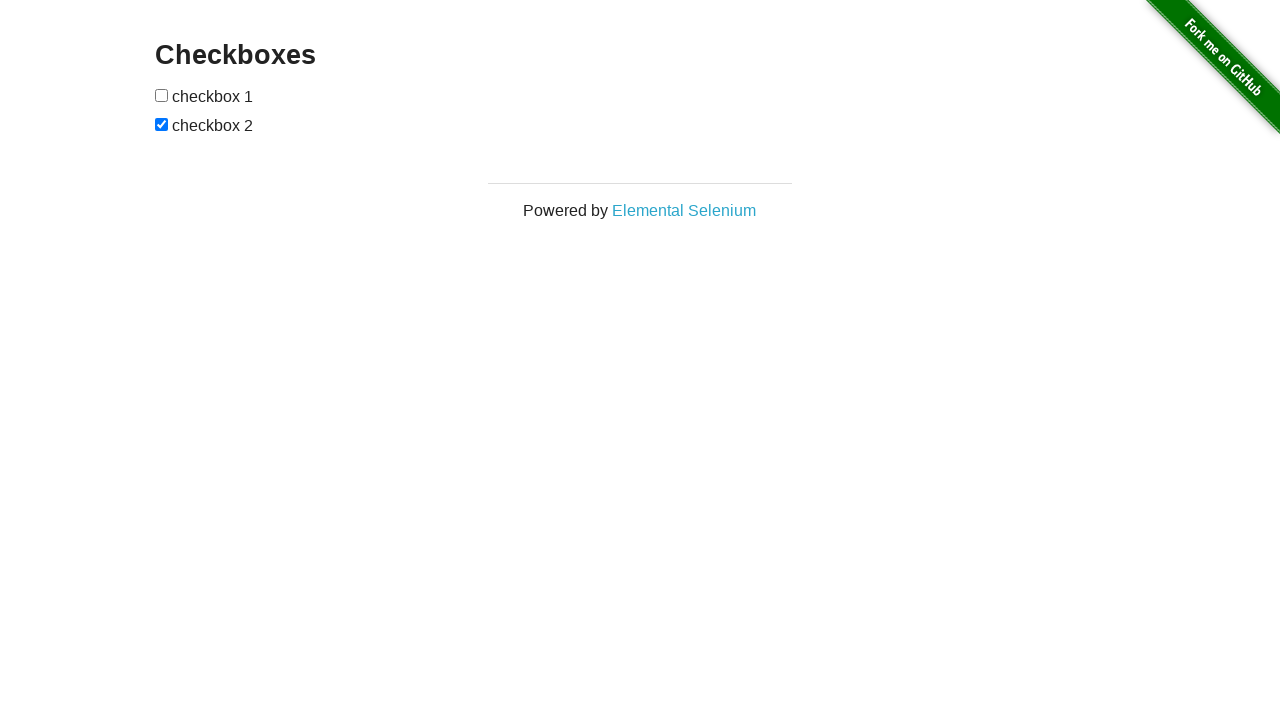

Verified second checkbox is checked
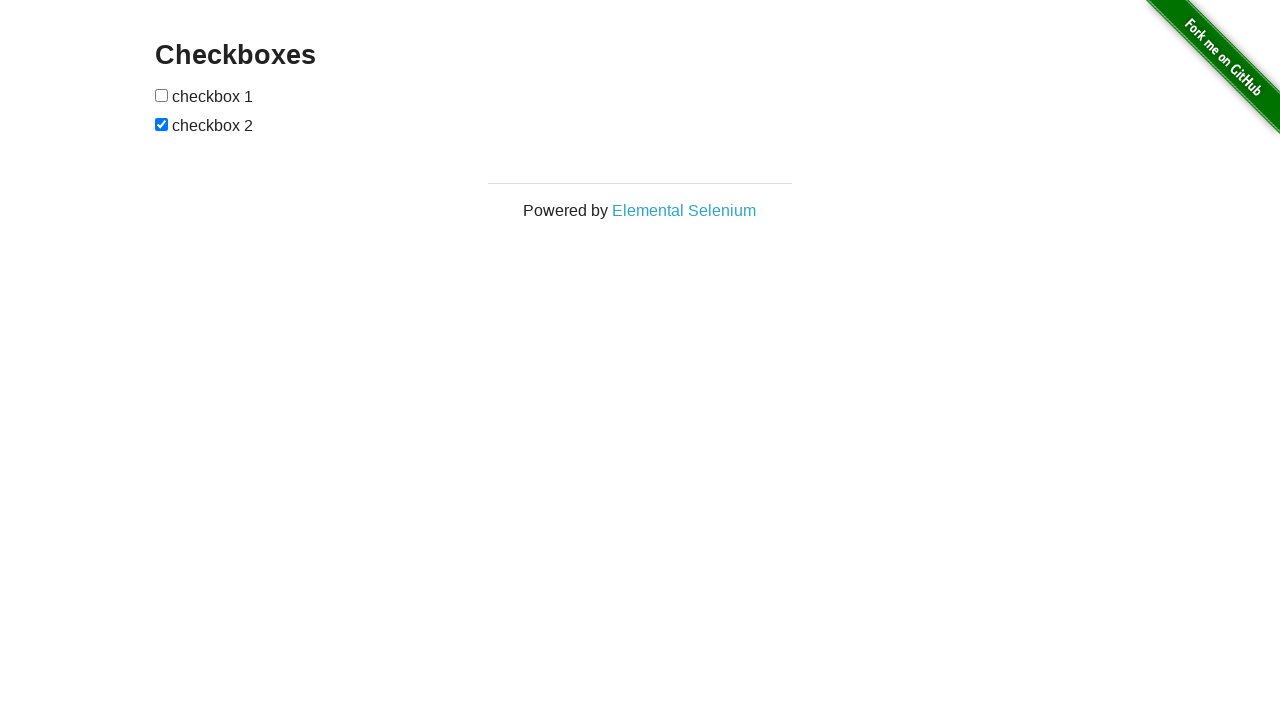

Unchecked the second checkbox at (162, 124) on (//input[@type='checkbox'])[2]
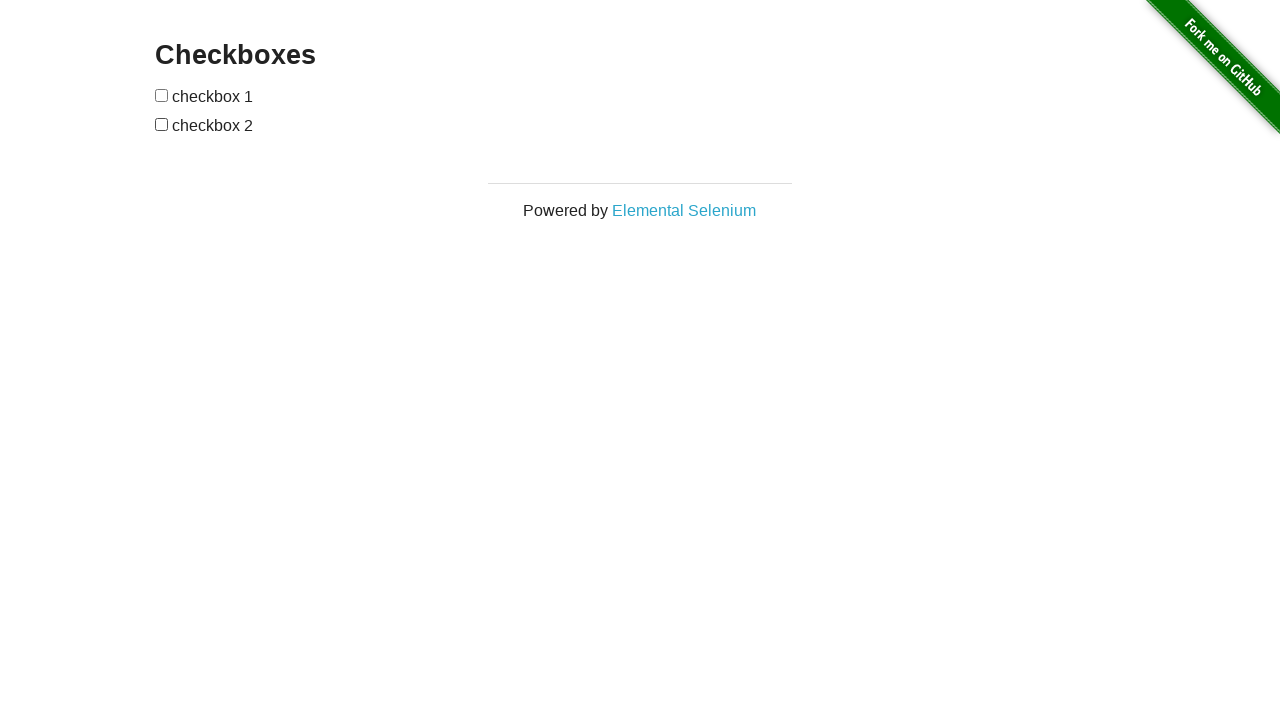

Located first checkbox element
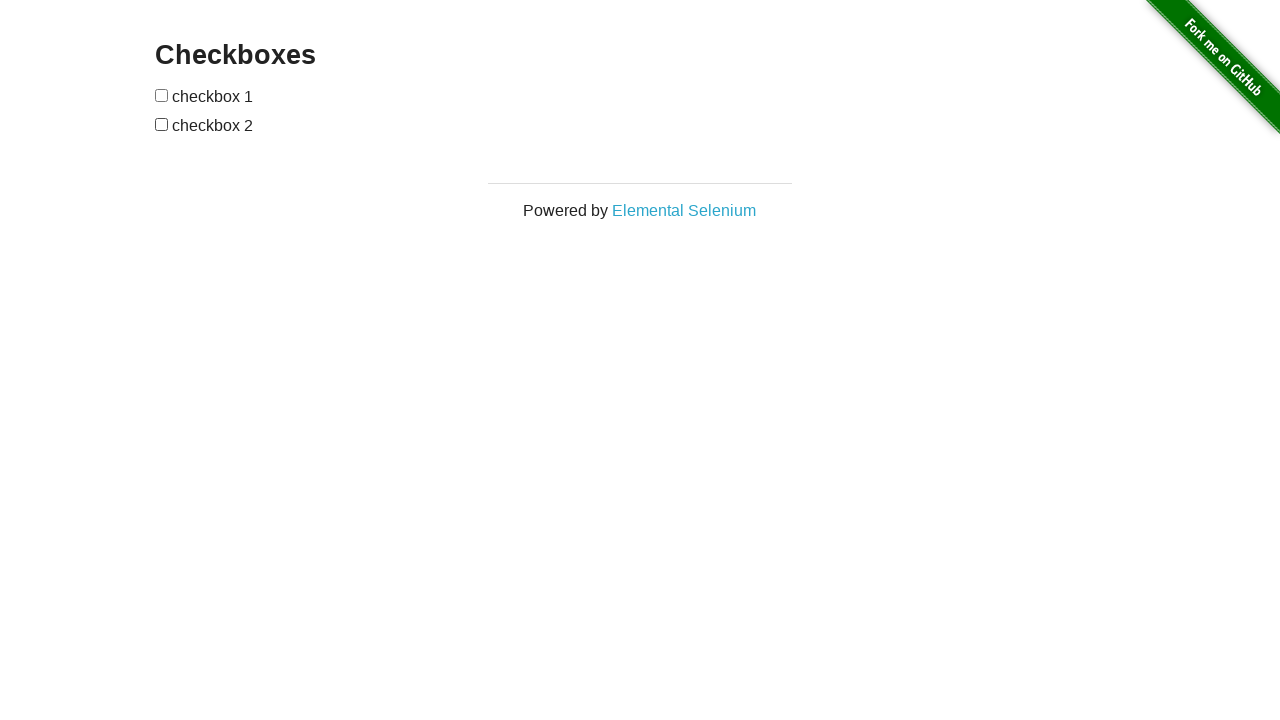

Verified first checkbox is enabled
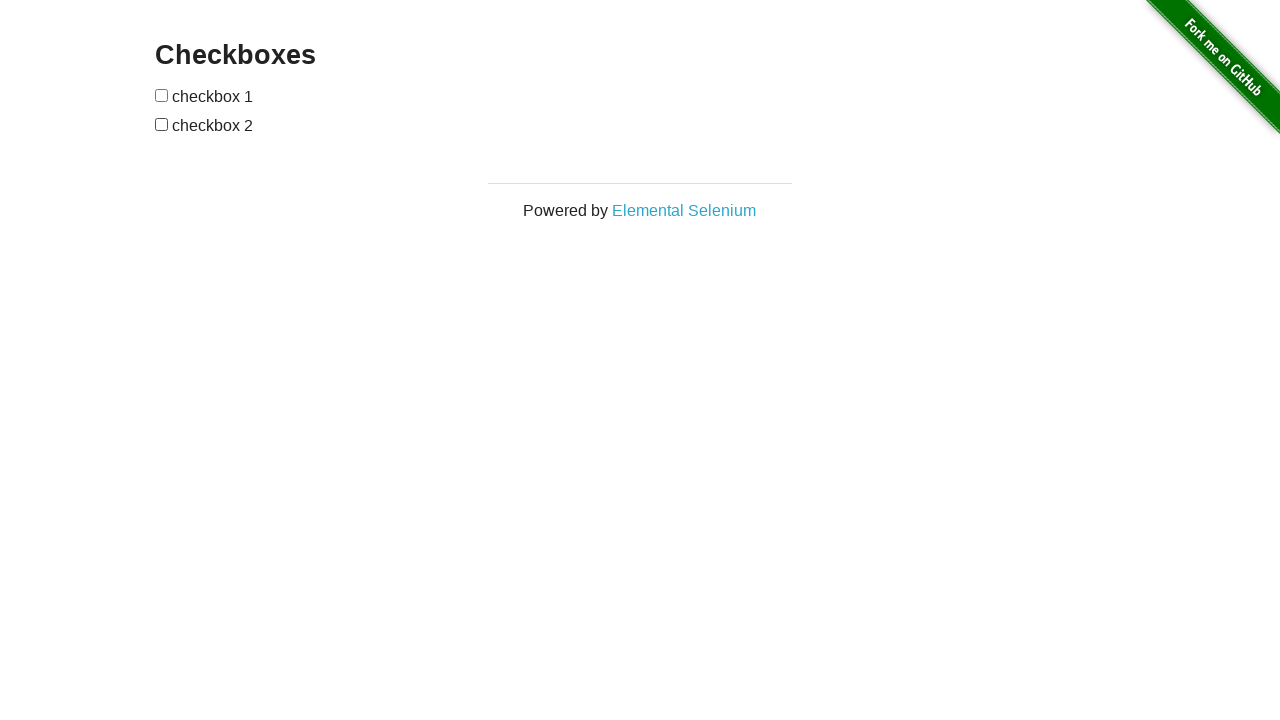

Checked the first checkbox at (162, 95) on (//input[@type='checkbox'])[1]
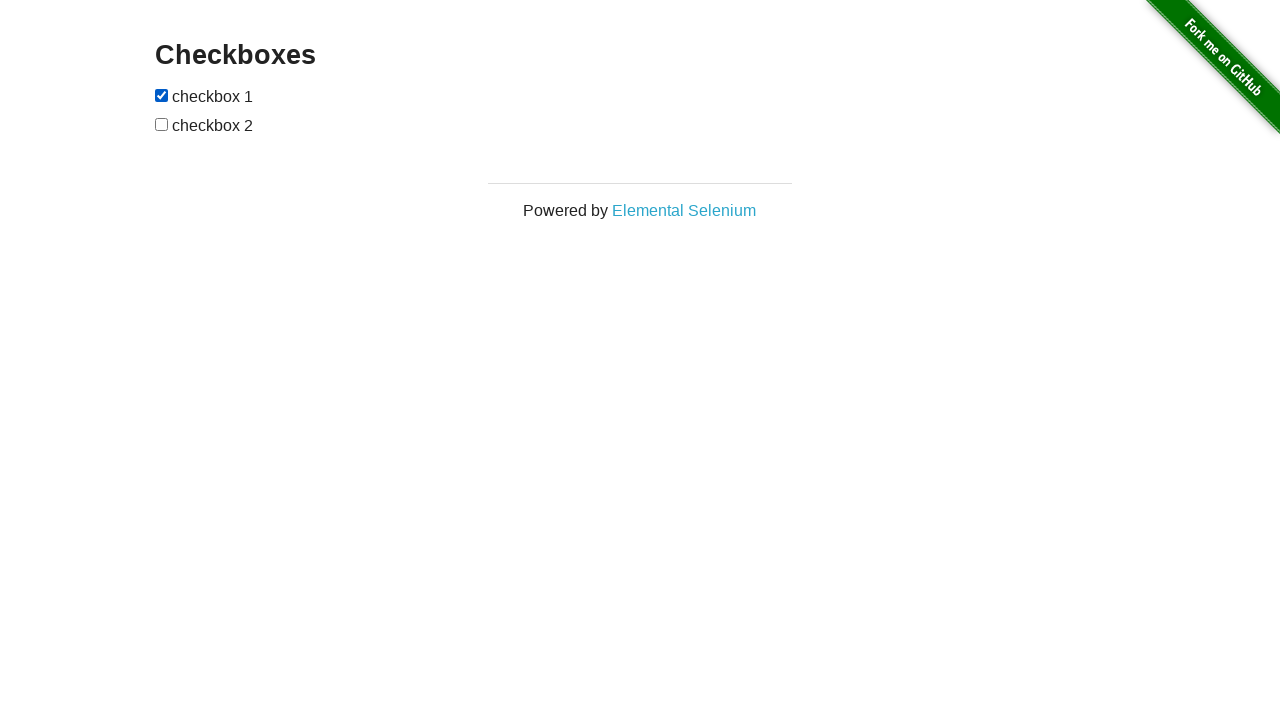

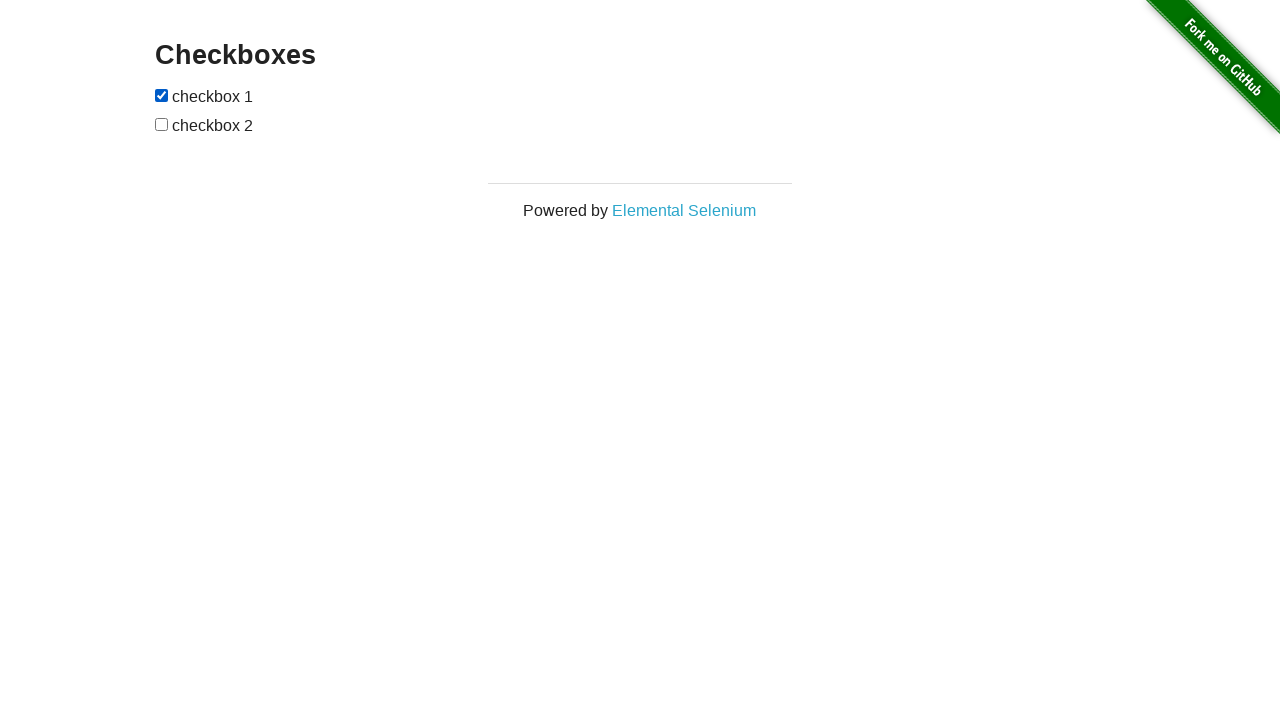